Tests alert dialog interactions by triggering both standard alert and confirmation dialogs, accepting the first and dismissing the second

Starting URL: https://rahulshettyacademy.com/AutomationPractice/

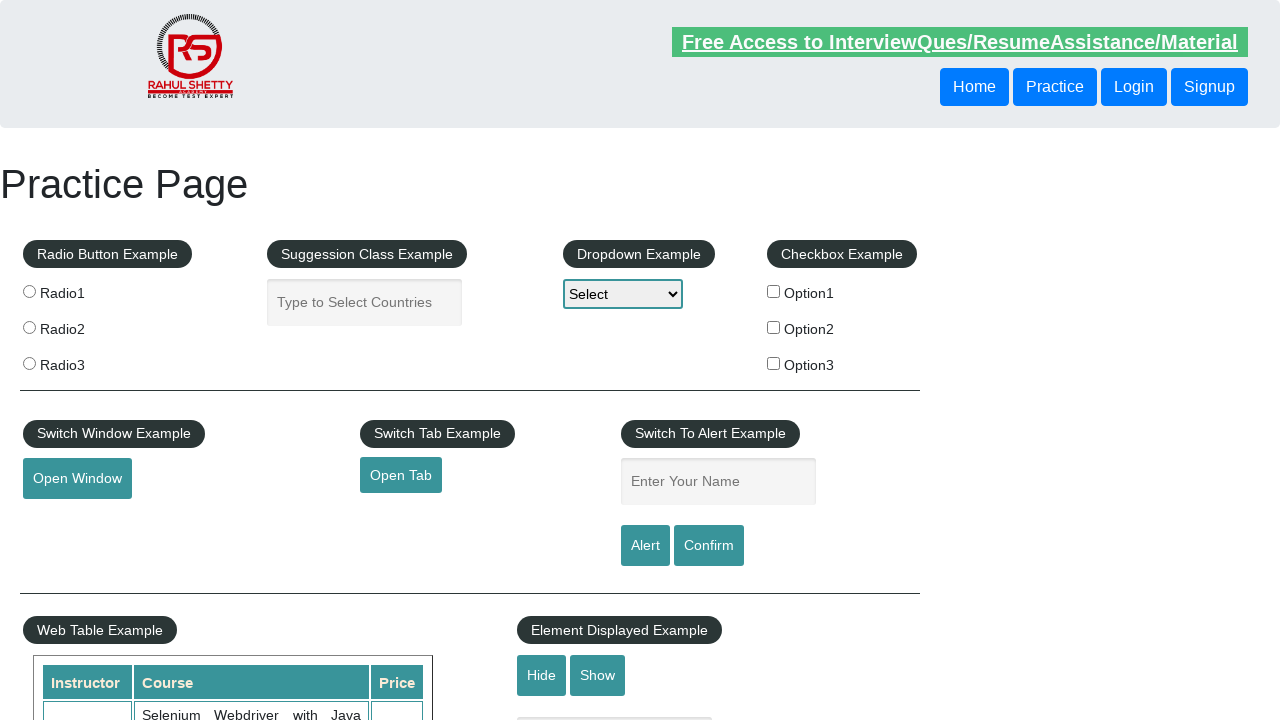

Filled name field with 'Sankari' for alert test on #name
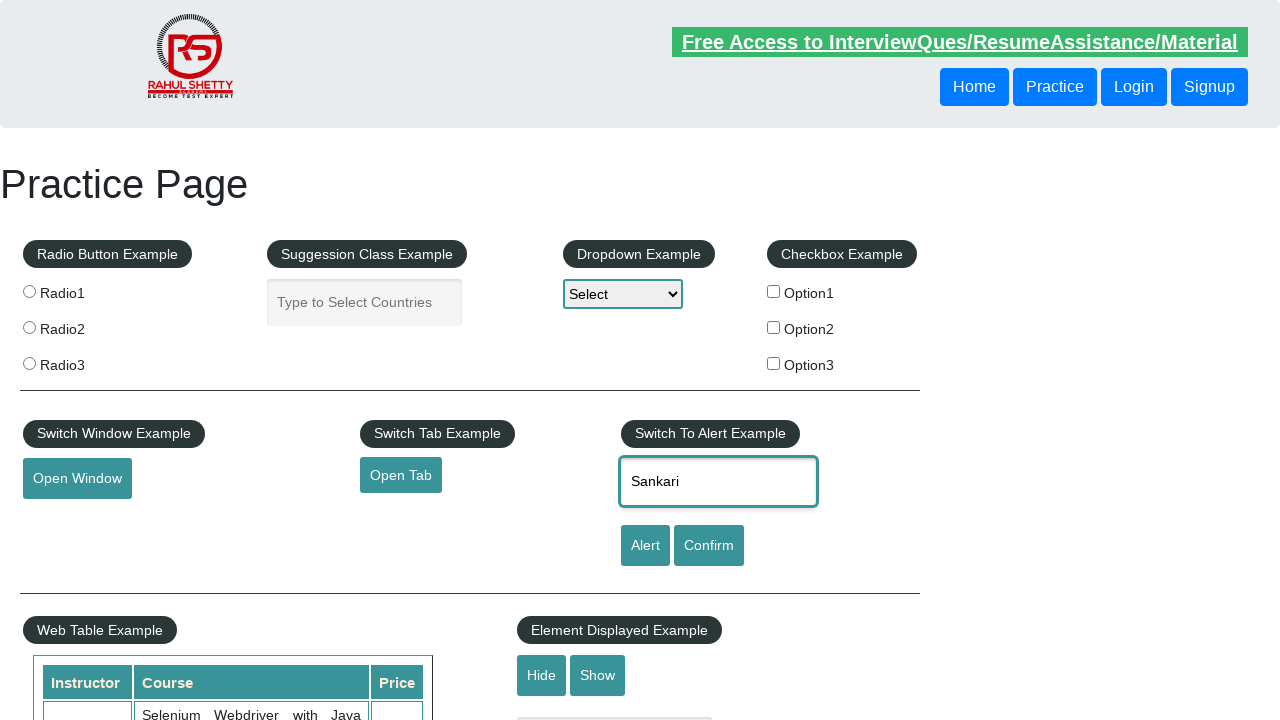

Set up dialog handler to accept alerts
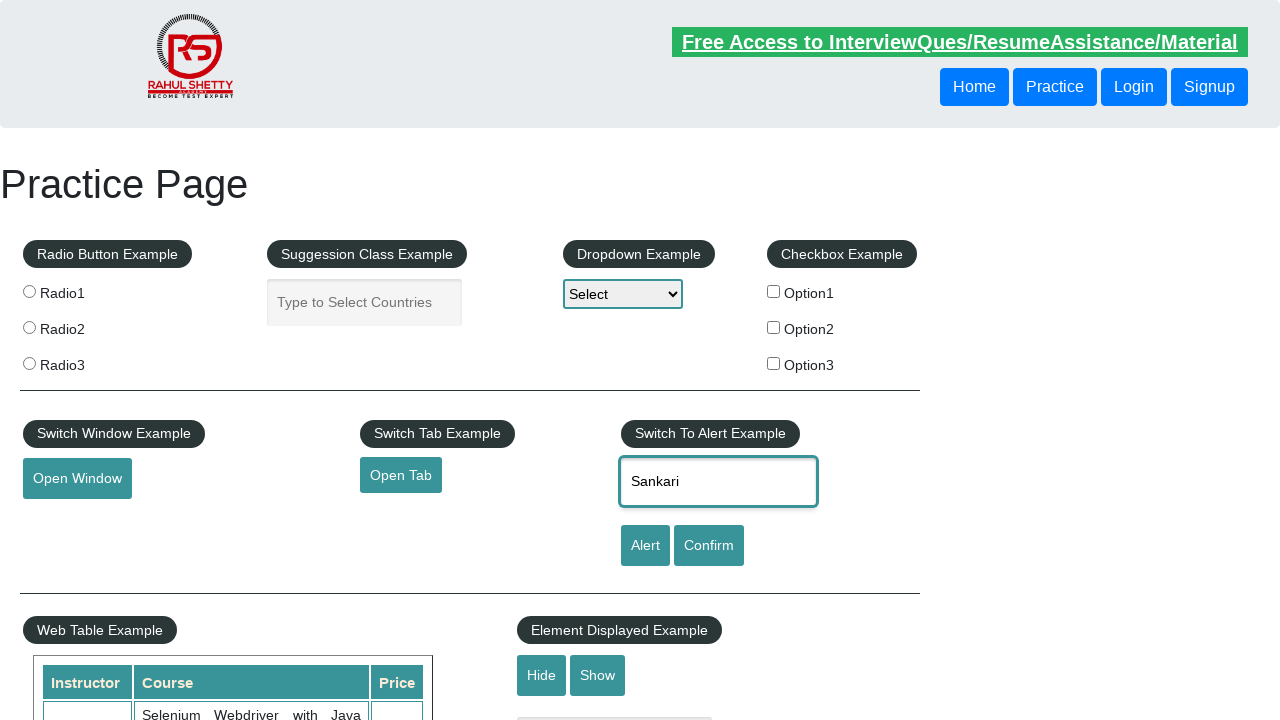

Clicked alert button and accepted the alert dialog at (645, 546) on #alertbtn
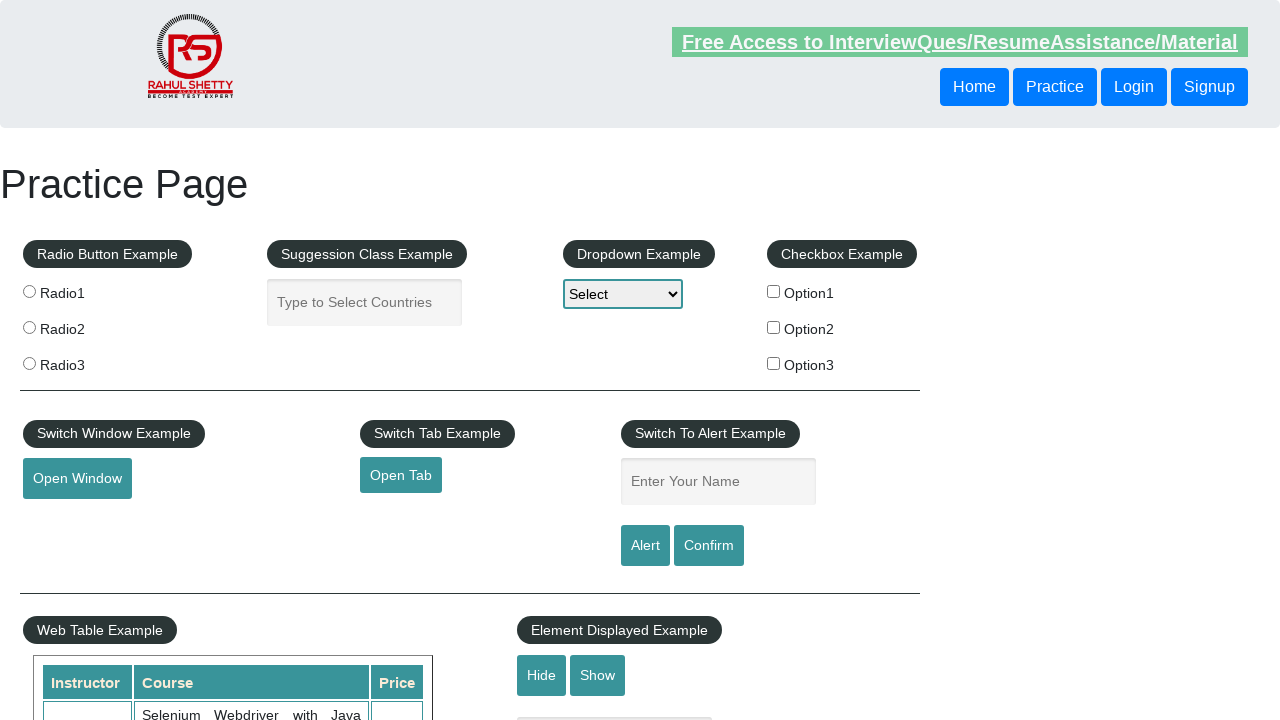

Filled name field with 'Sankari' for confirm test on #name
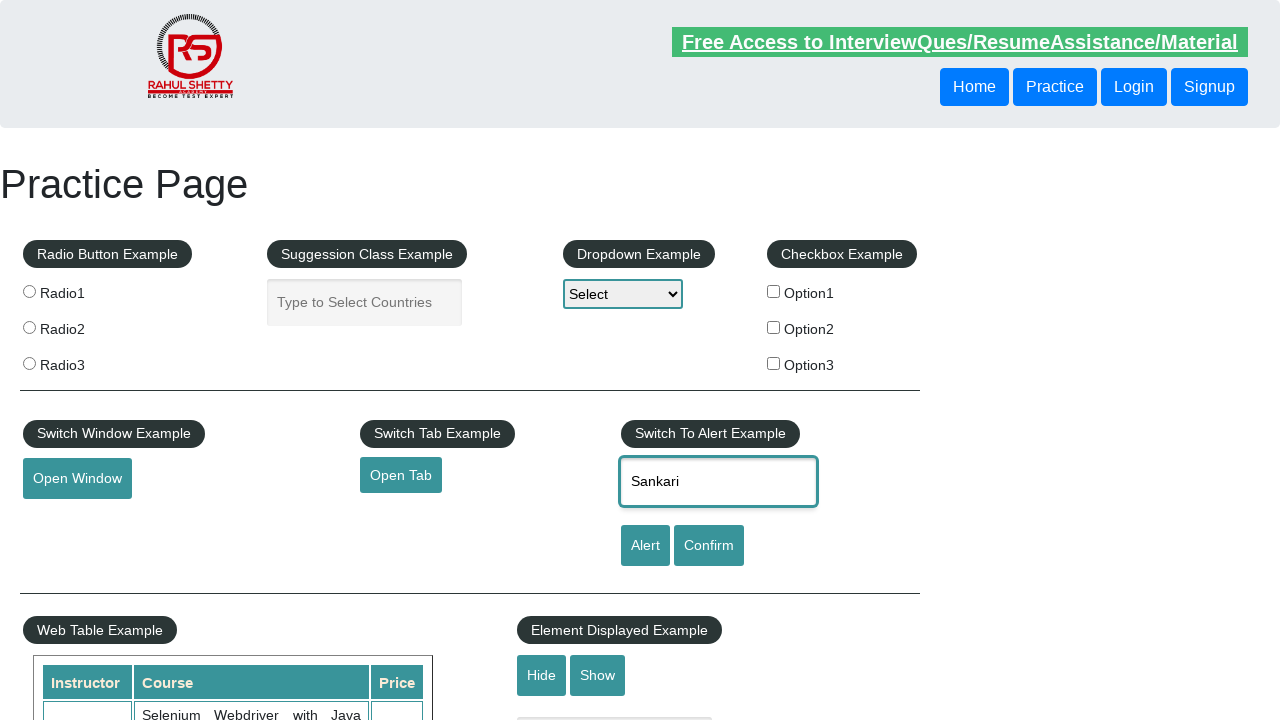

Set up dialog handler to dismiss confirmation dialogs
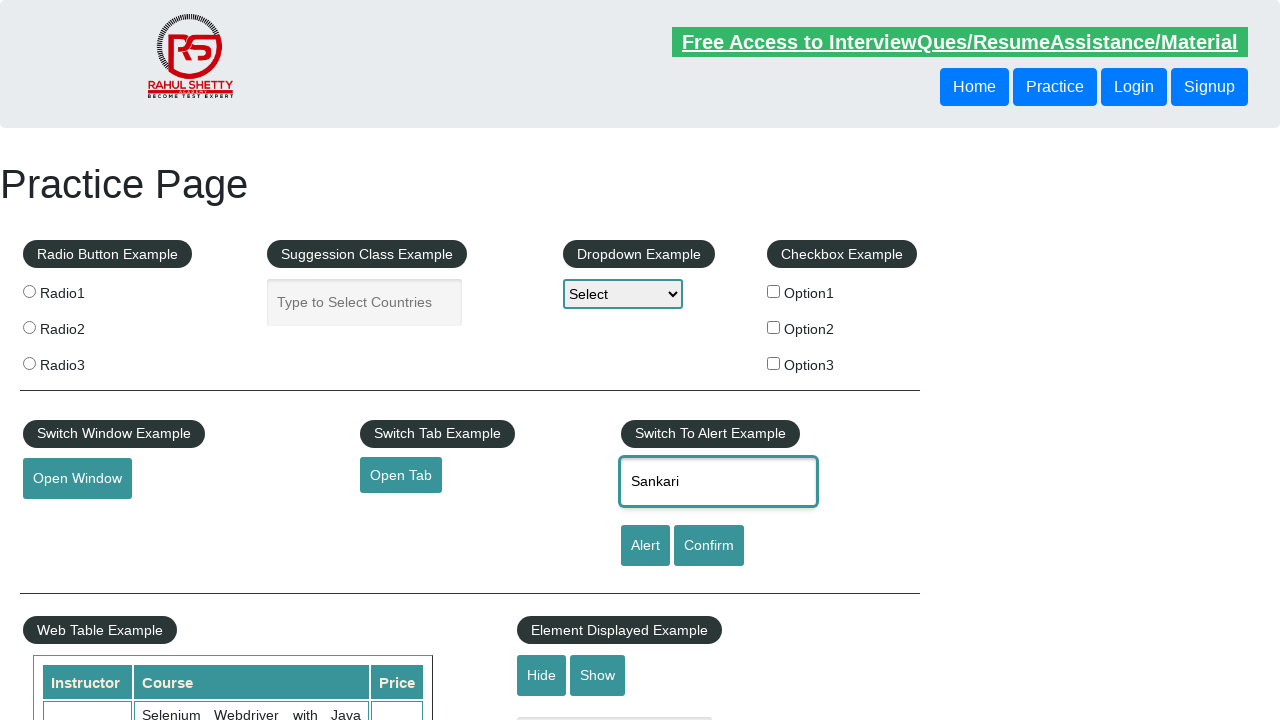

Clicked confirm button and dismissed the confirmation dialog at (709, 546) on #confirmbtn
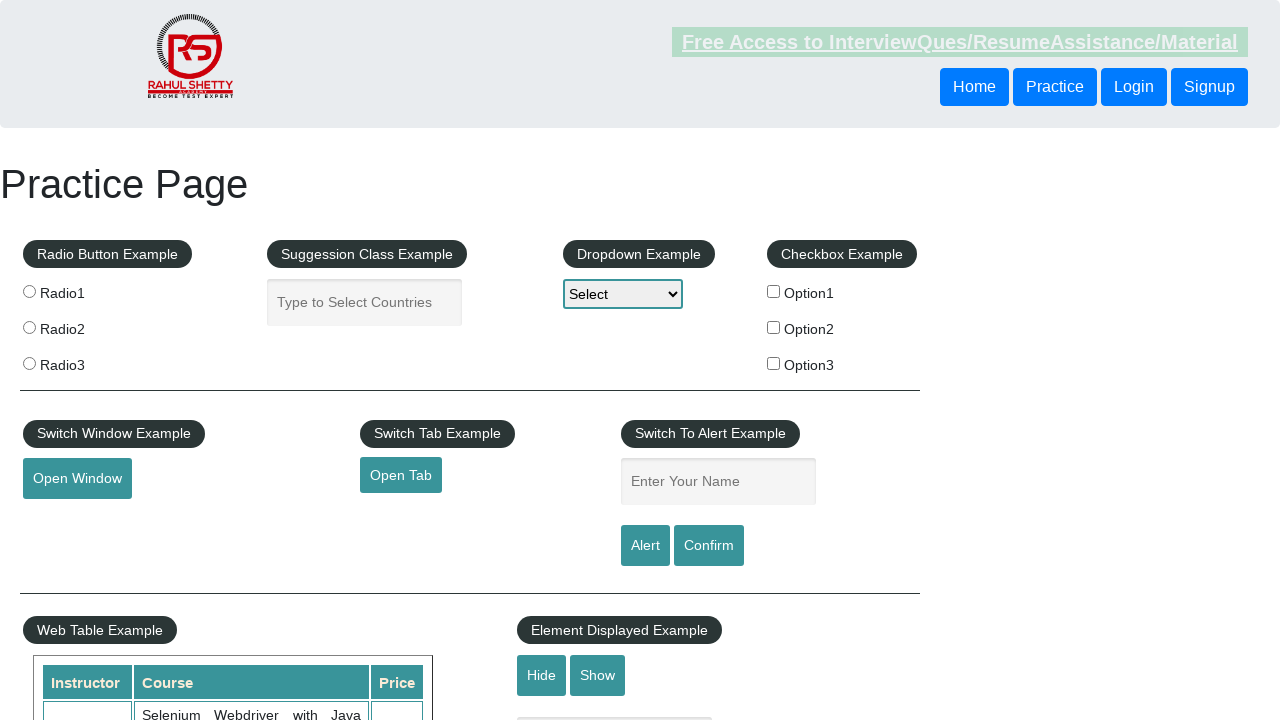

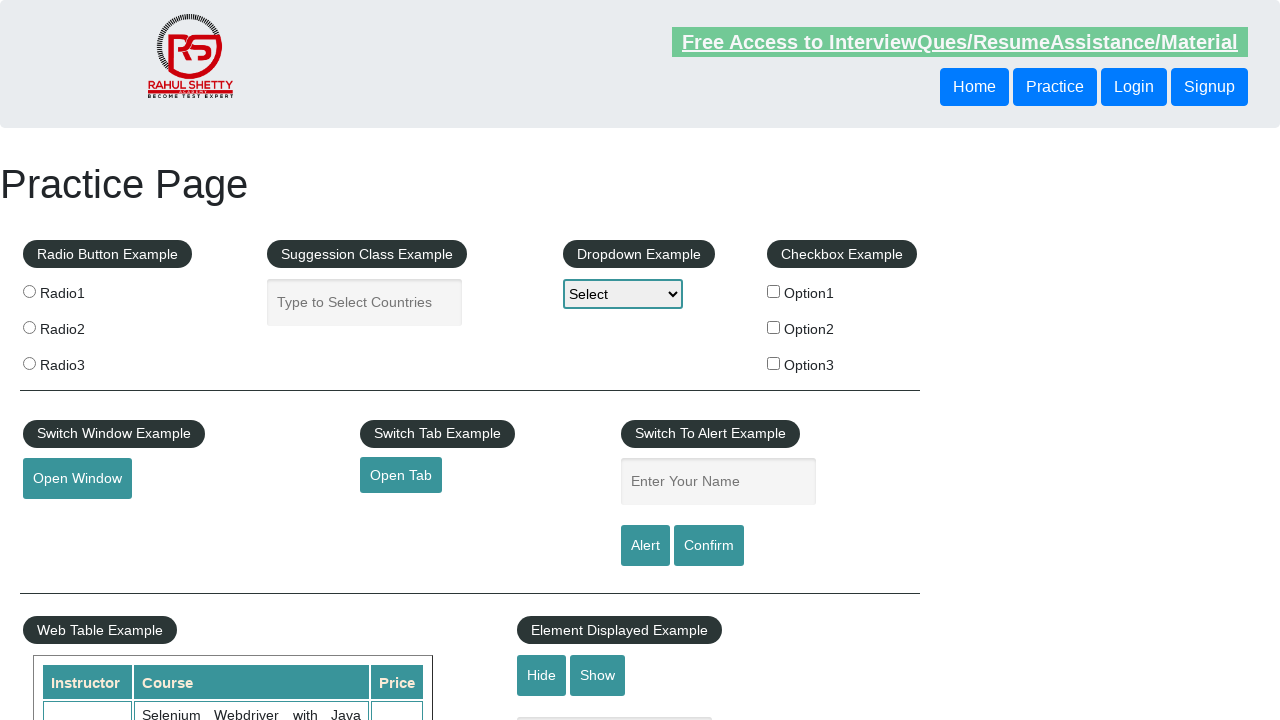